Tests the checkout flow by selecting the first product on the demoblaze homepage and adding it to the shopping cart

Starting URL: https://www.demoblaze.com/

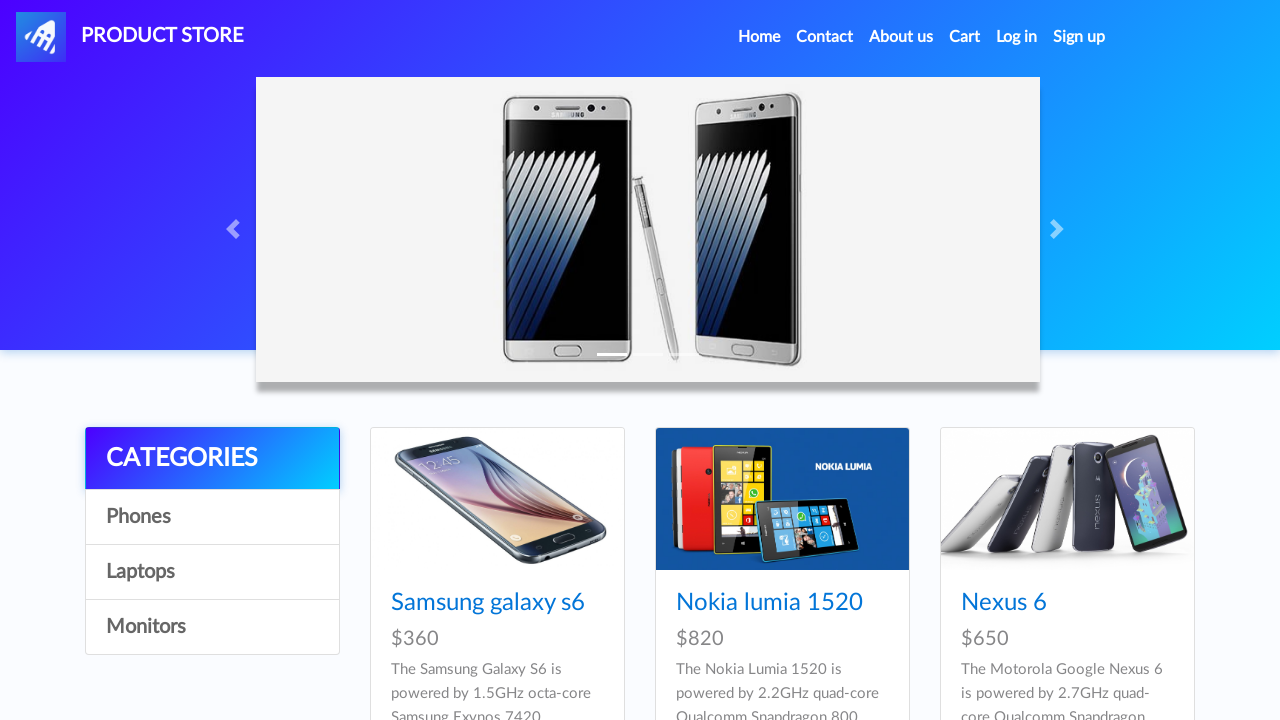

Products loaded on demoblaze homepage
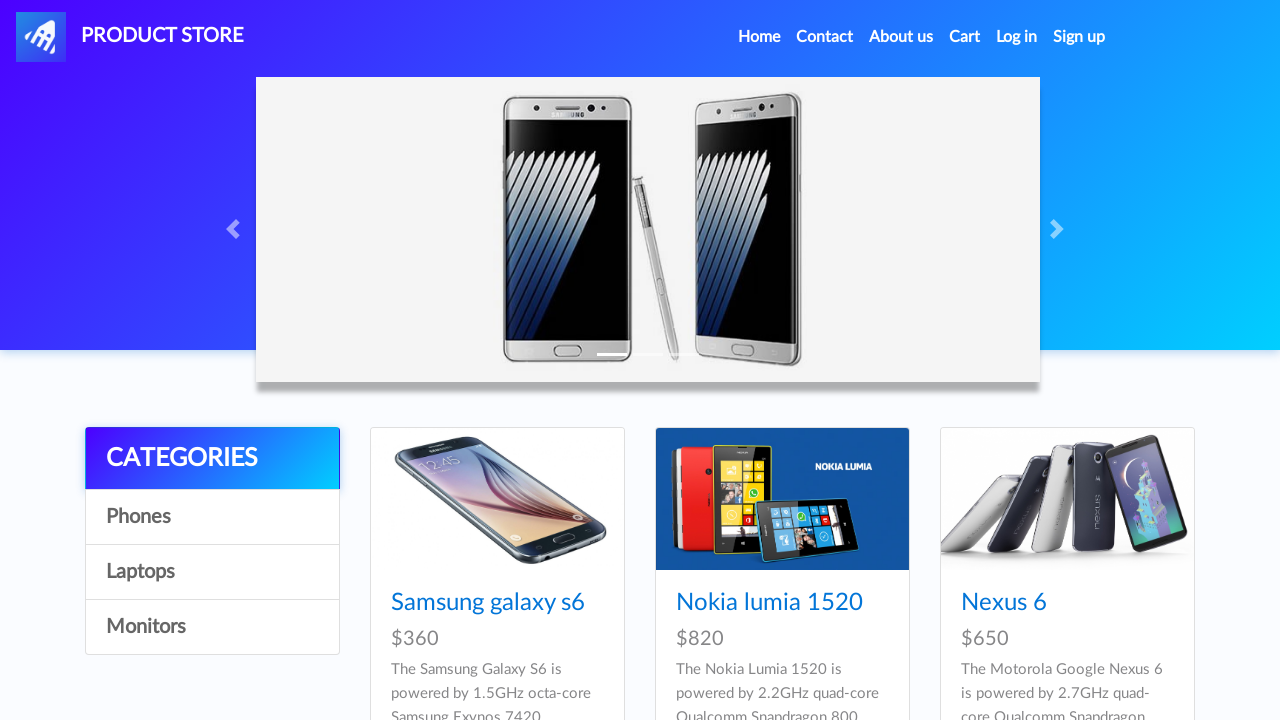

Clicked on the first product at (497, 499) on #tbodyid .card:first-child a
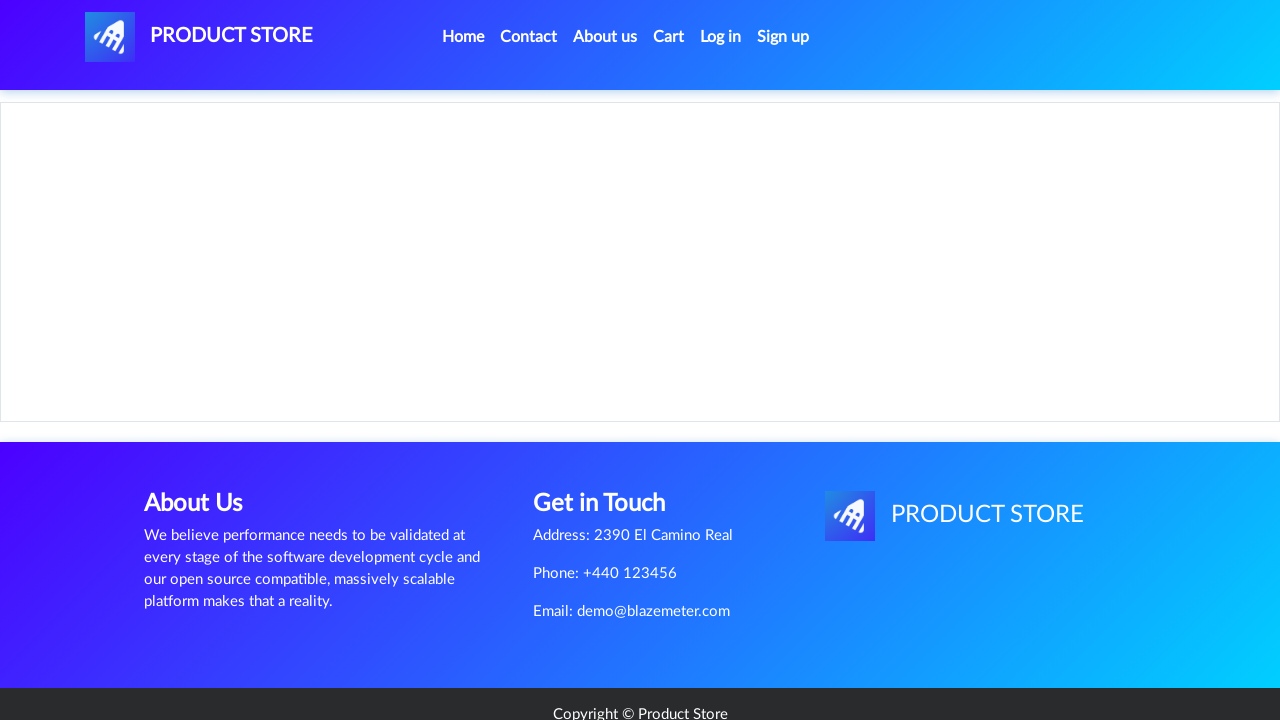

Product detail page loaded
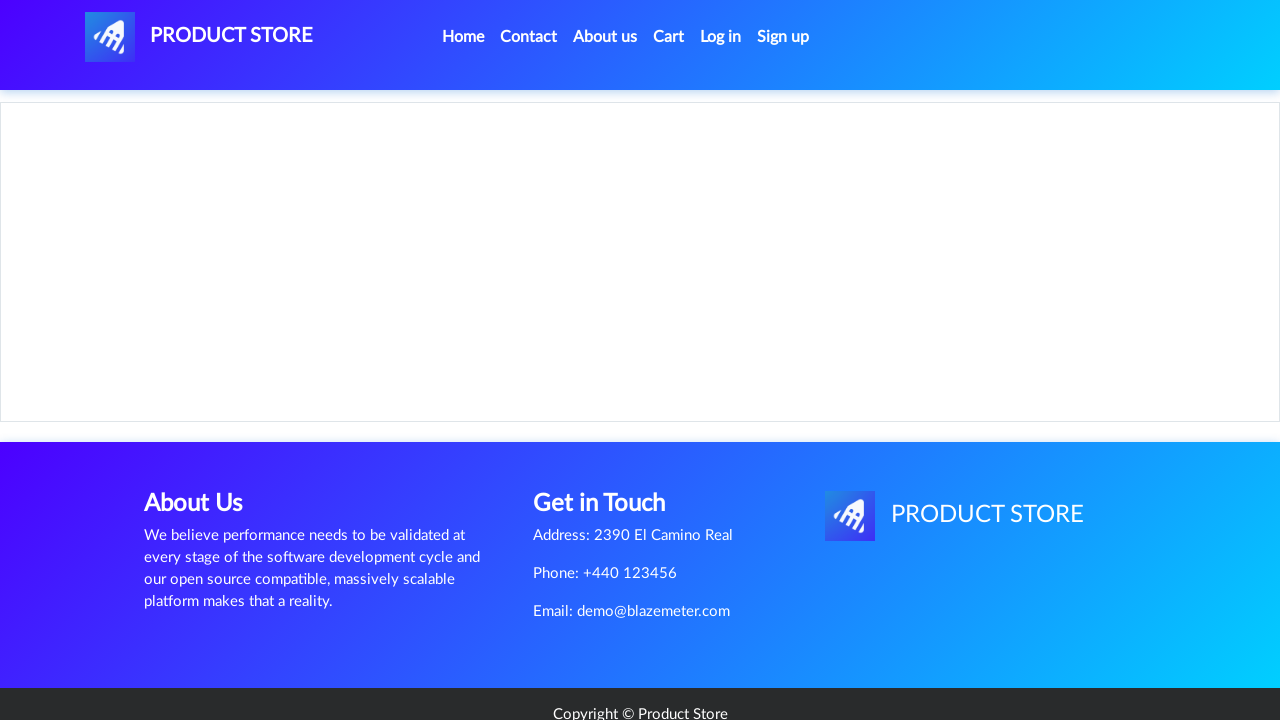

Clicked 'Add to cart' button at (610, 440) on a.btn.btn-success.btn-lg
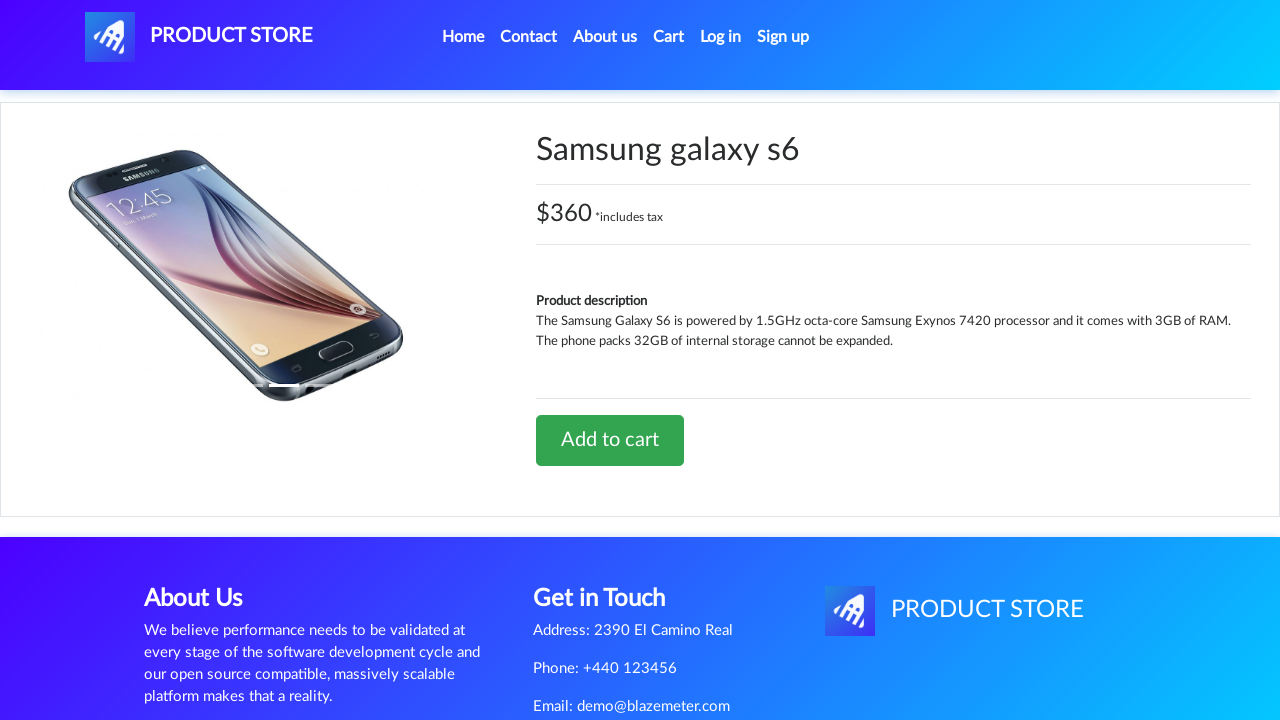

Set up dialog handler to accept alerts
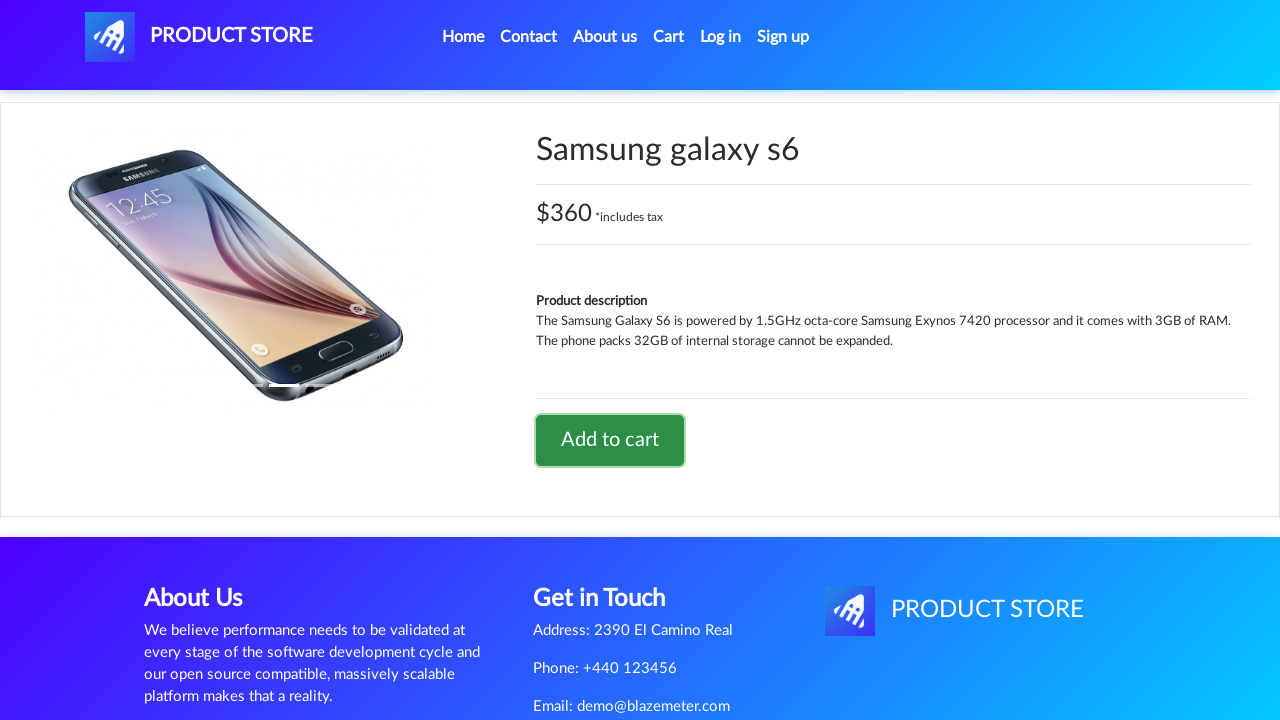

Waited for alert to appear and be accepted
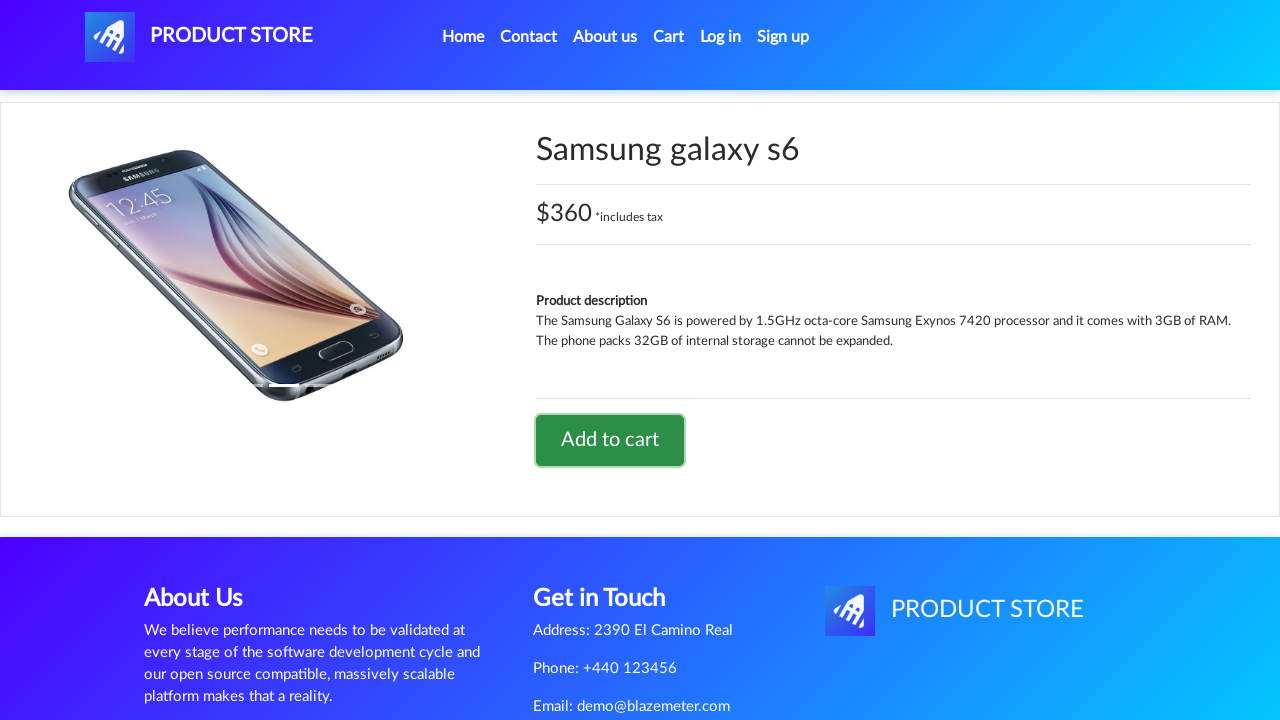

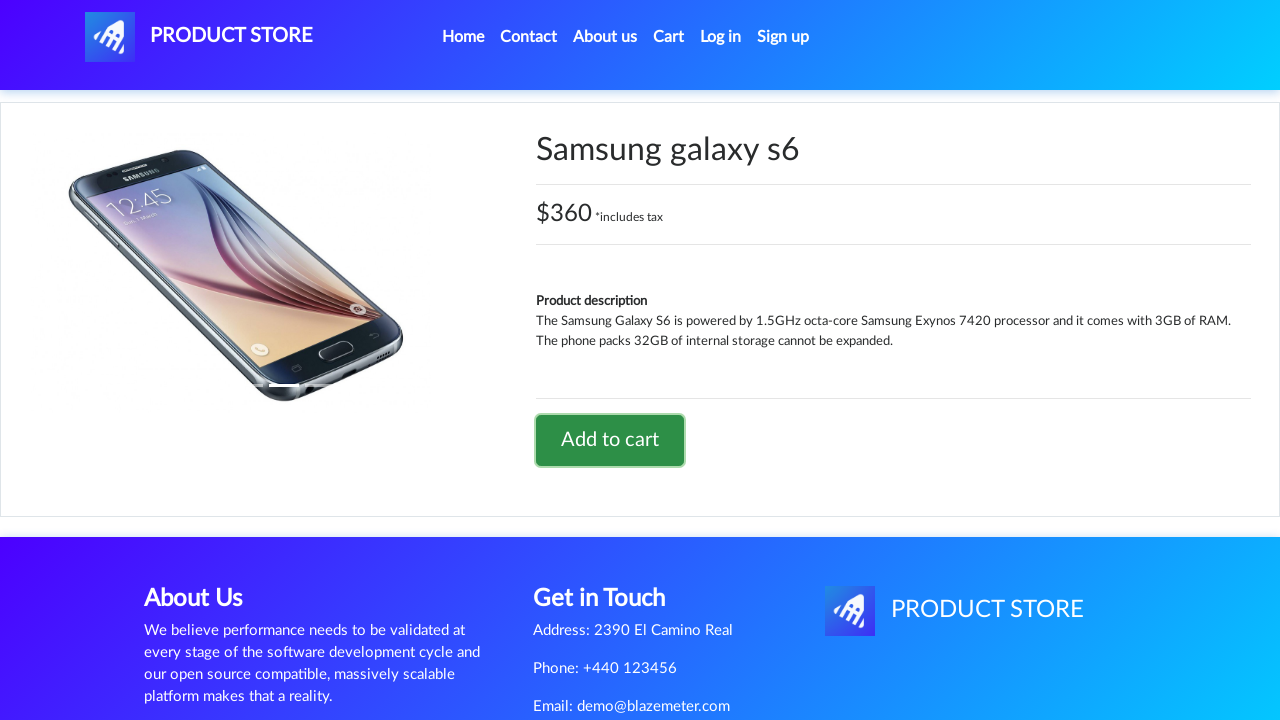